Tests deleting all tasks by marking them all as completed and then clearing completed tasks

Starting URL: https://todomvc.com/examples/typescript-react/#/

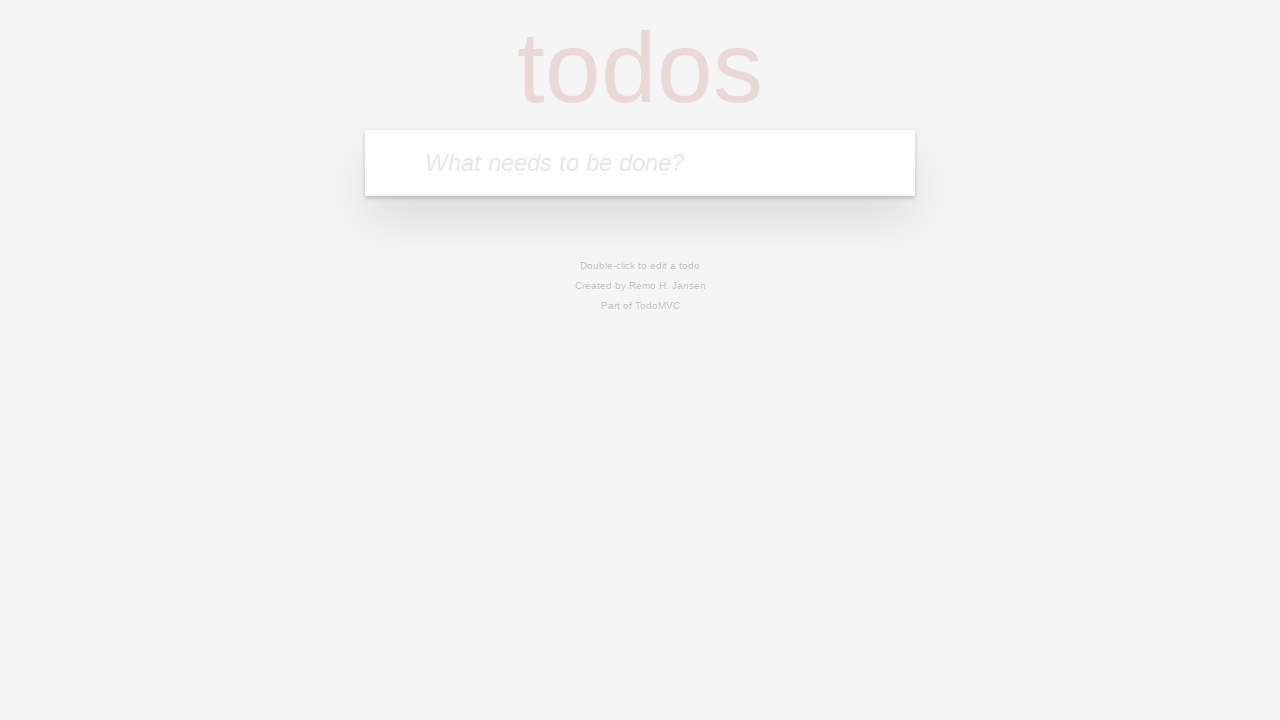

Filled task input field with 'Task 1' on internal:attr=[placeholder="What needs to be done?"i]
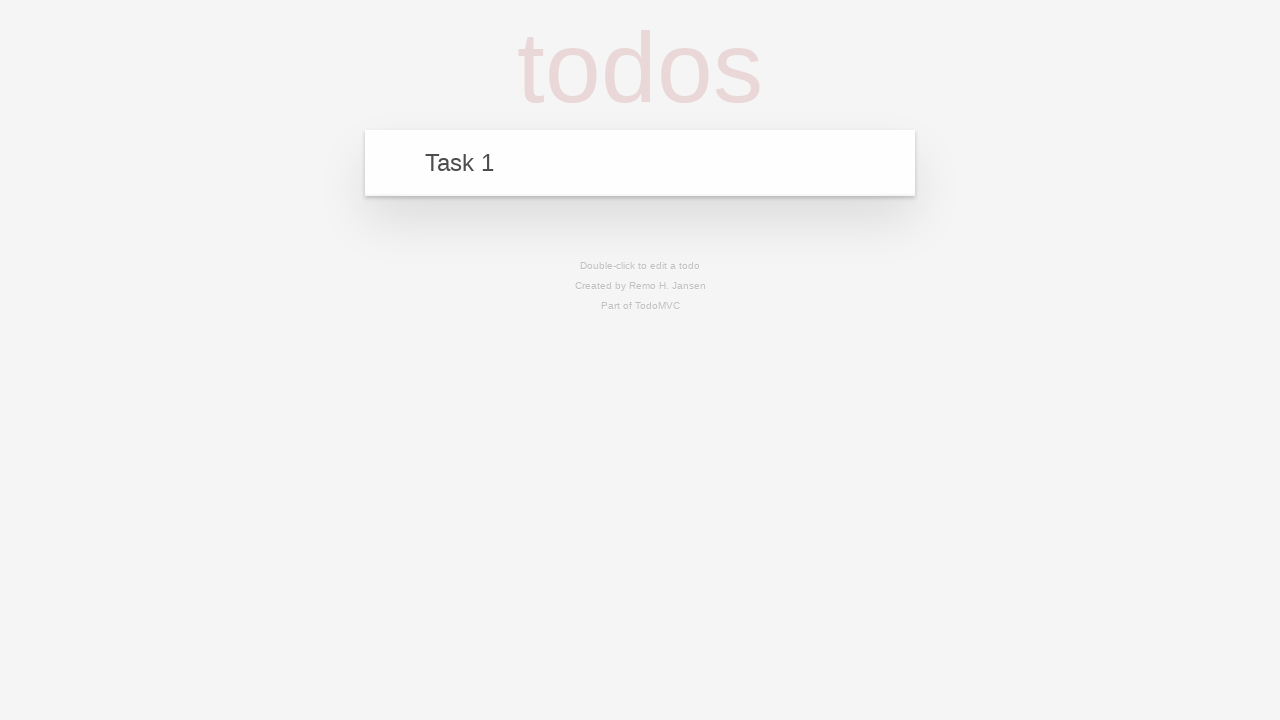

Pressed Enter to add Task 1 on internal:attr=[placeholder="What needs to be done?"i]
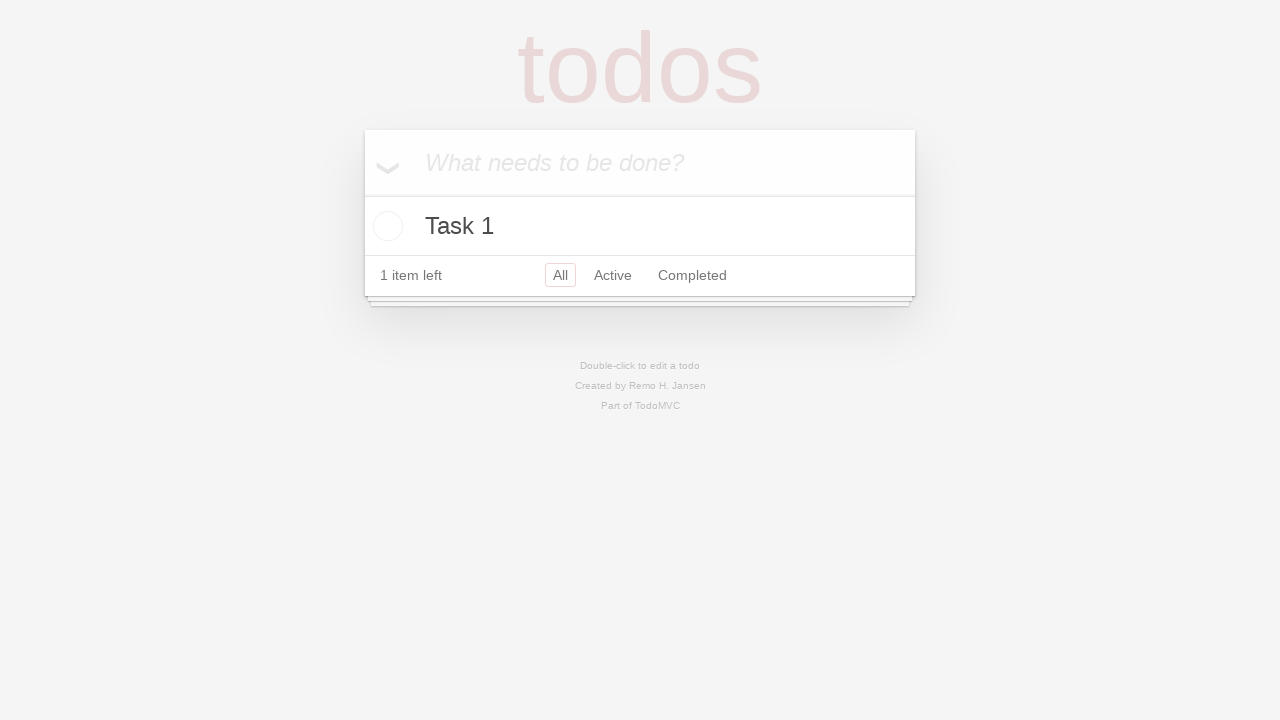

Filled task input field with 'Task 2' on internal:attr=[placeholder="What needs to be done?"i]
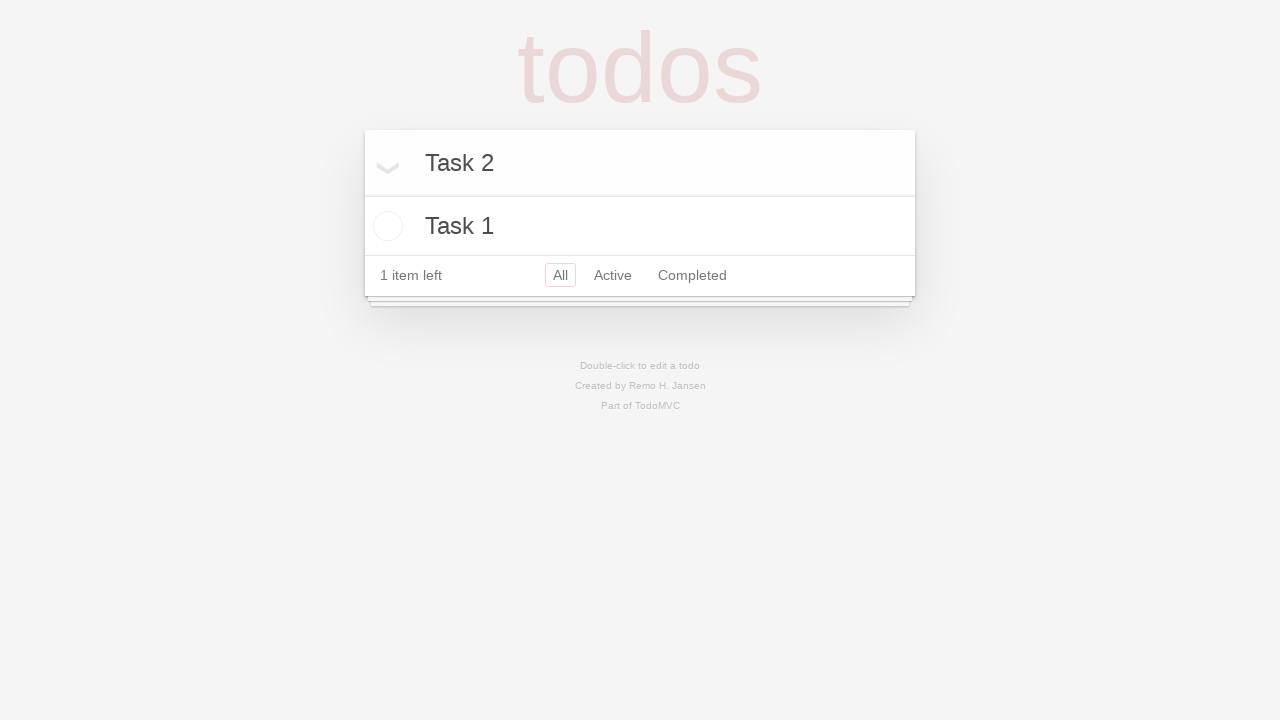

Pressed Enter to add Task 2 on internal:attr=[placeholder="What needs to be done?"i]
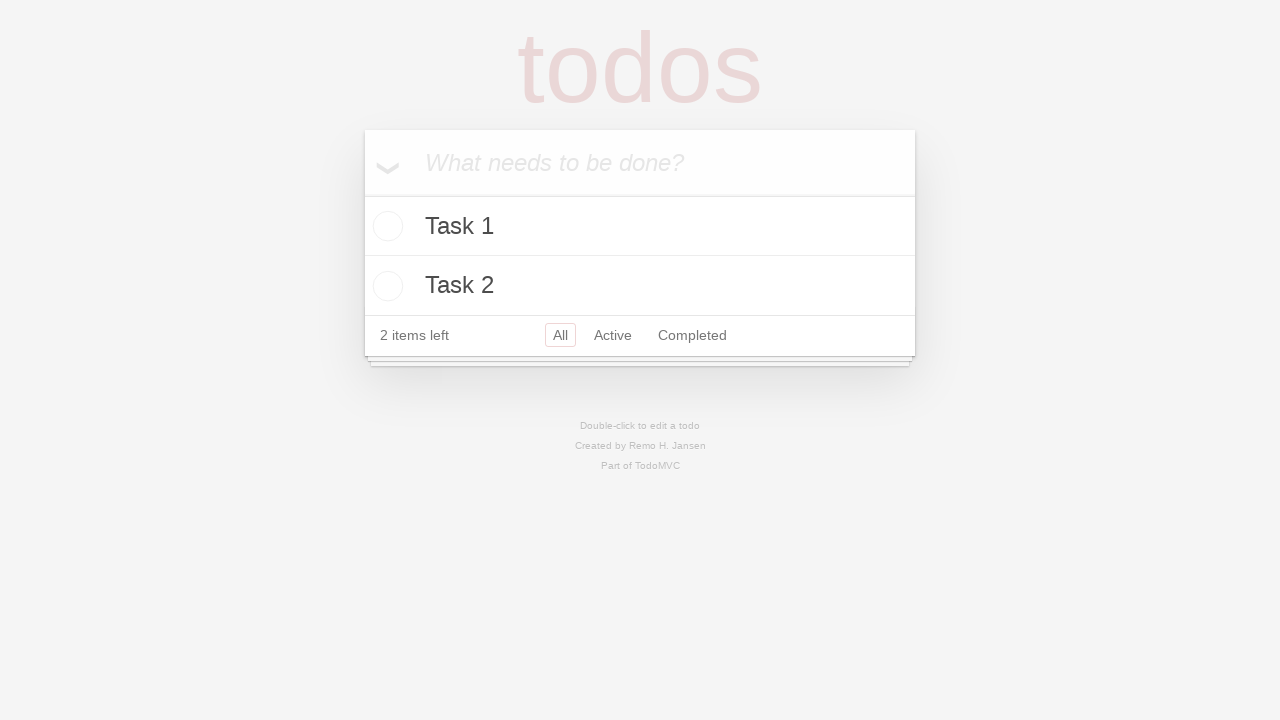

Filled task input field with 'Task 3' on internal:attr=[placeholder="What needs to be done?"i]
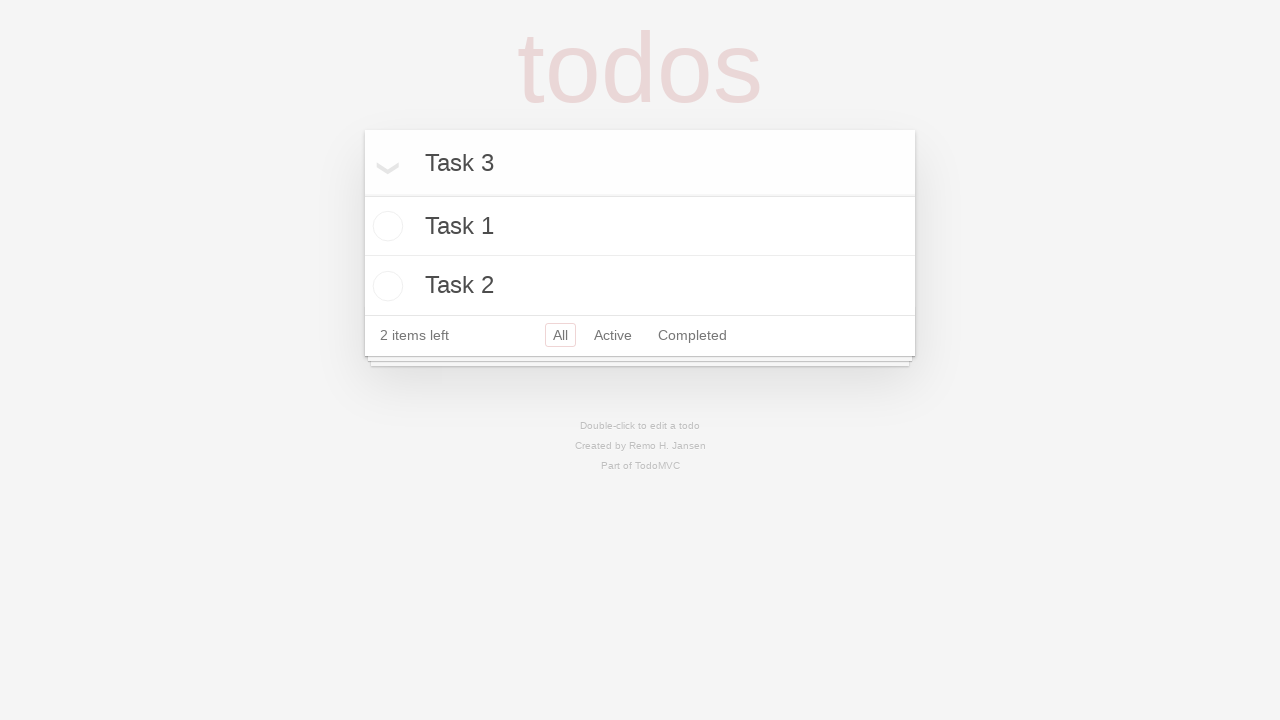

Pressed Enter to add Task 3 on internal:attr=[placeholder="What needs to be done?"i]
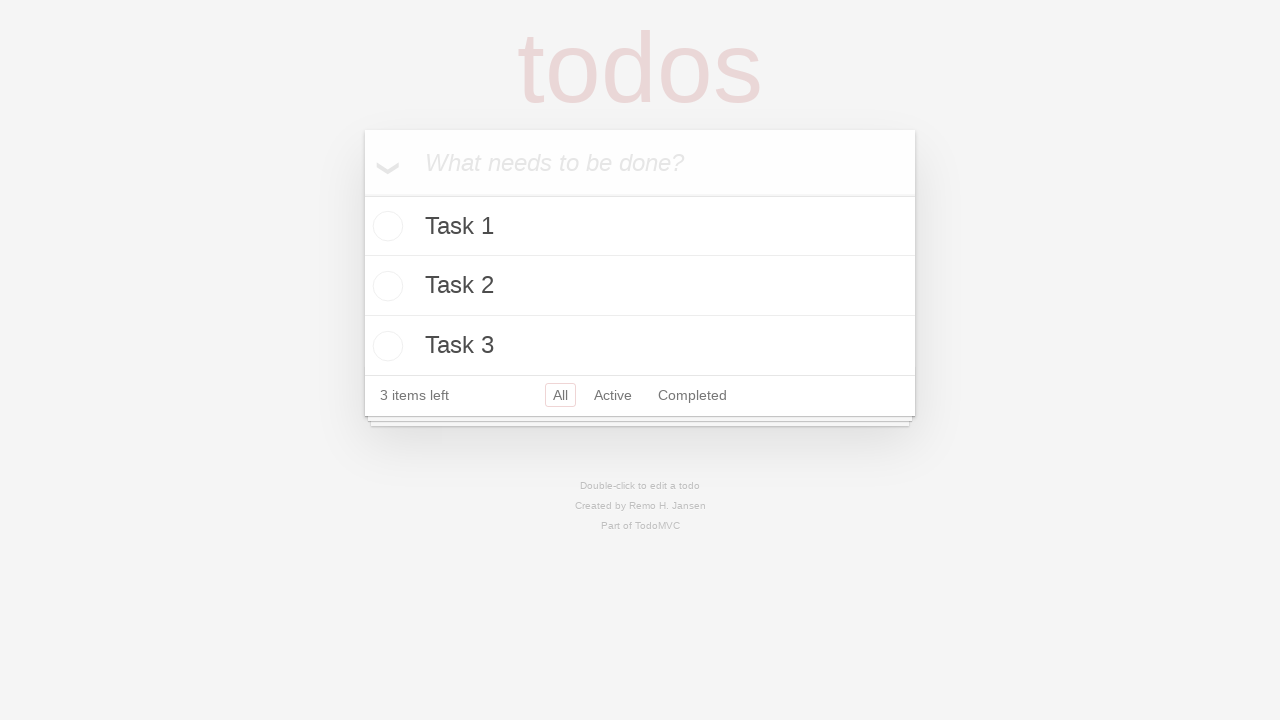

Clicked toggle-all checkbox to mark all tasks as completed at (382, 162) on label[for="toggle-all"]
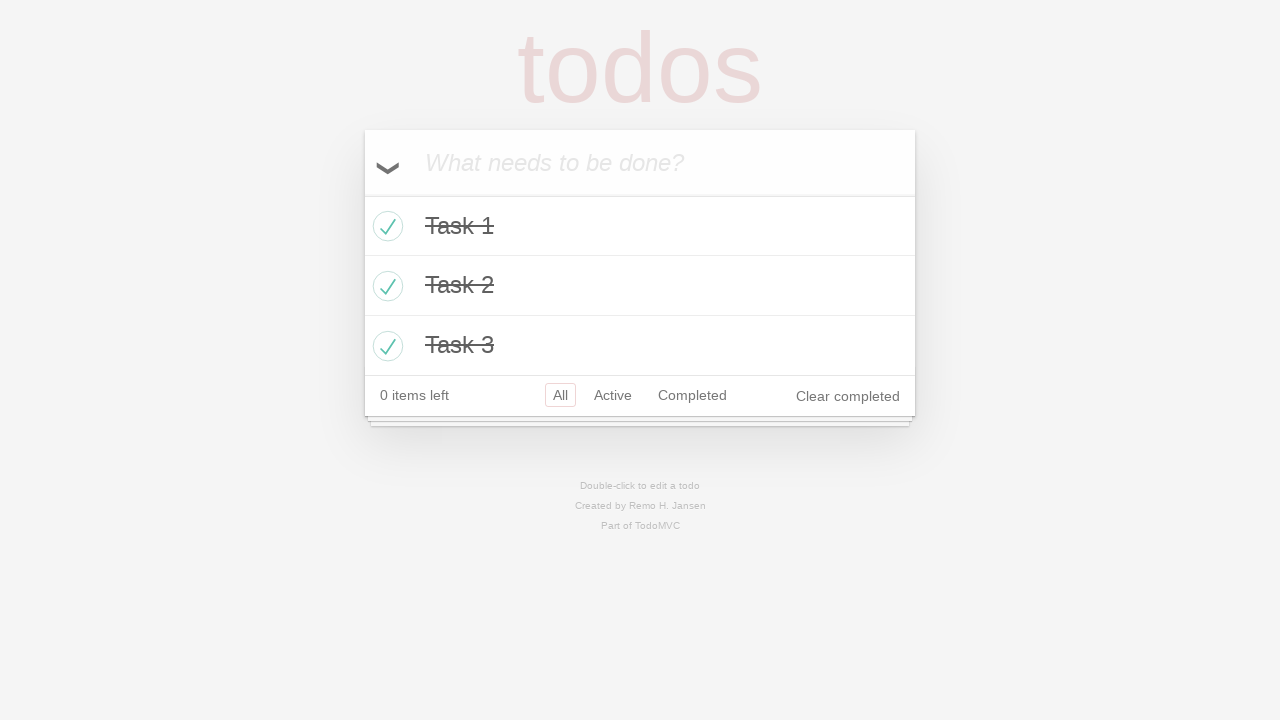

Clicked 'Clear completed' button to delete all completed tasks at (848, 396) on internal:role=button[name="Clear completed"i]
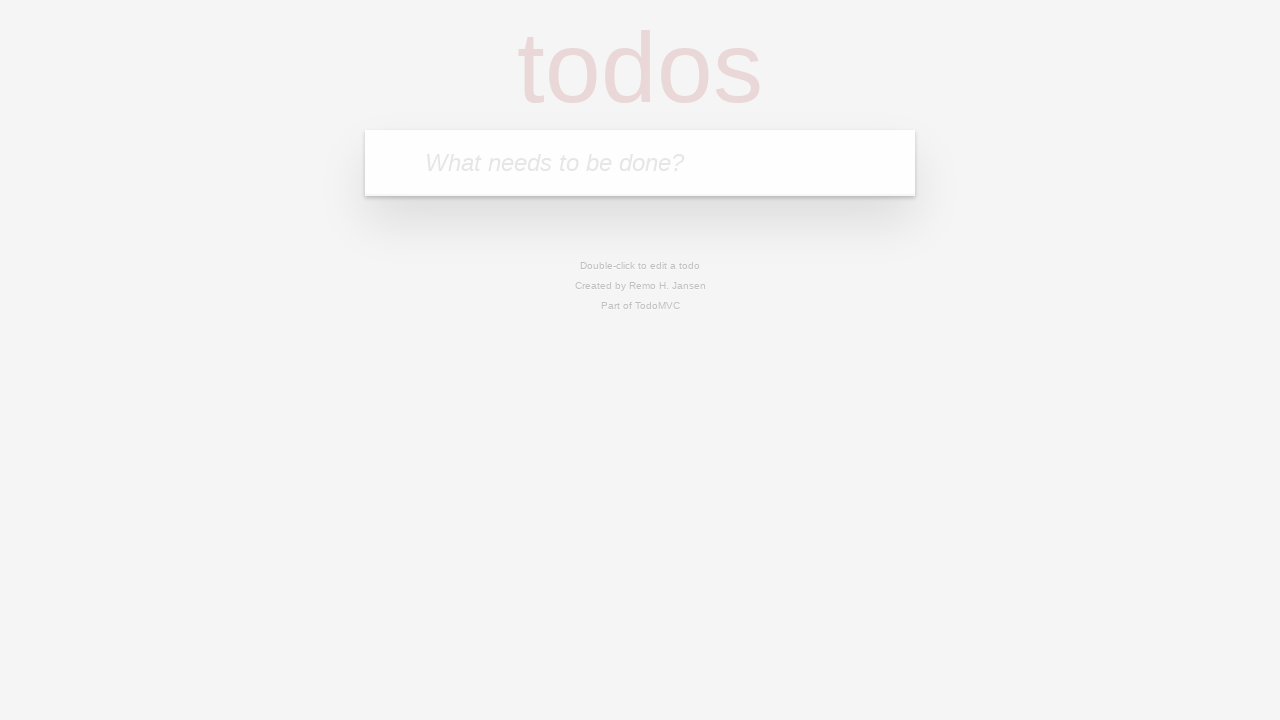

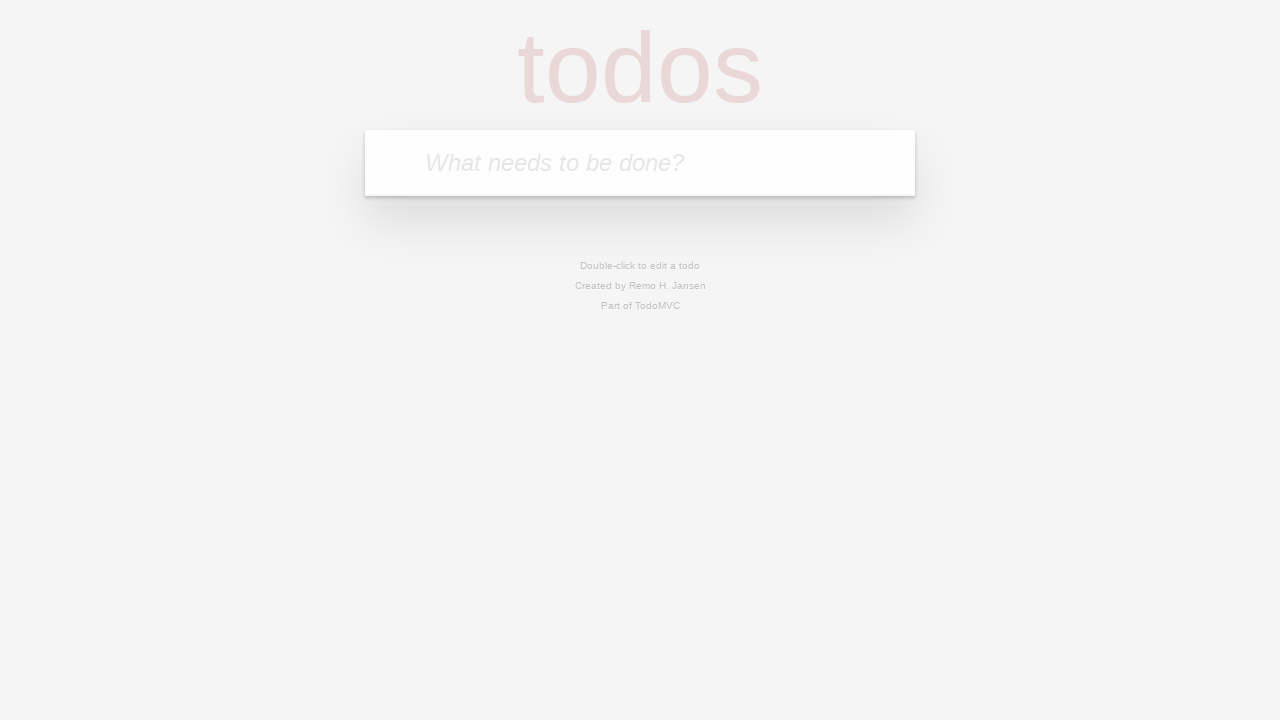